Fills out an automation practice form with first name, last name, and selects gender radio button

Starting URL: https://demoqa.com/automation-practice-form

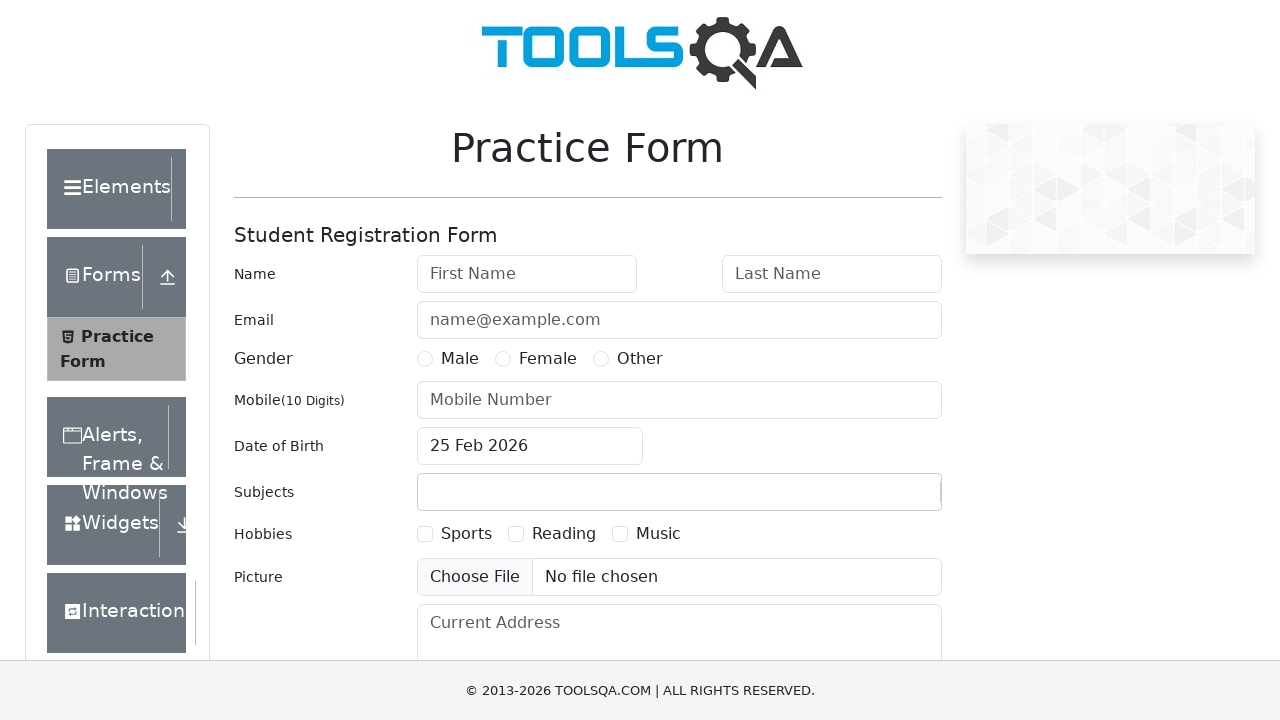

Filled first name field with 'John' on #firstName
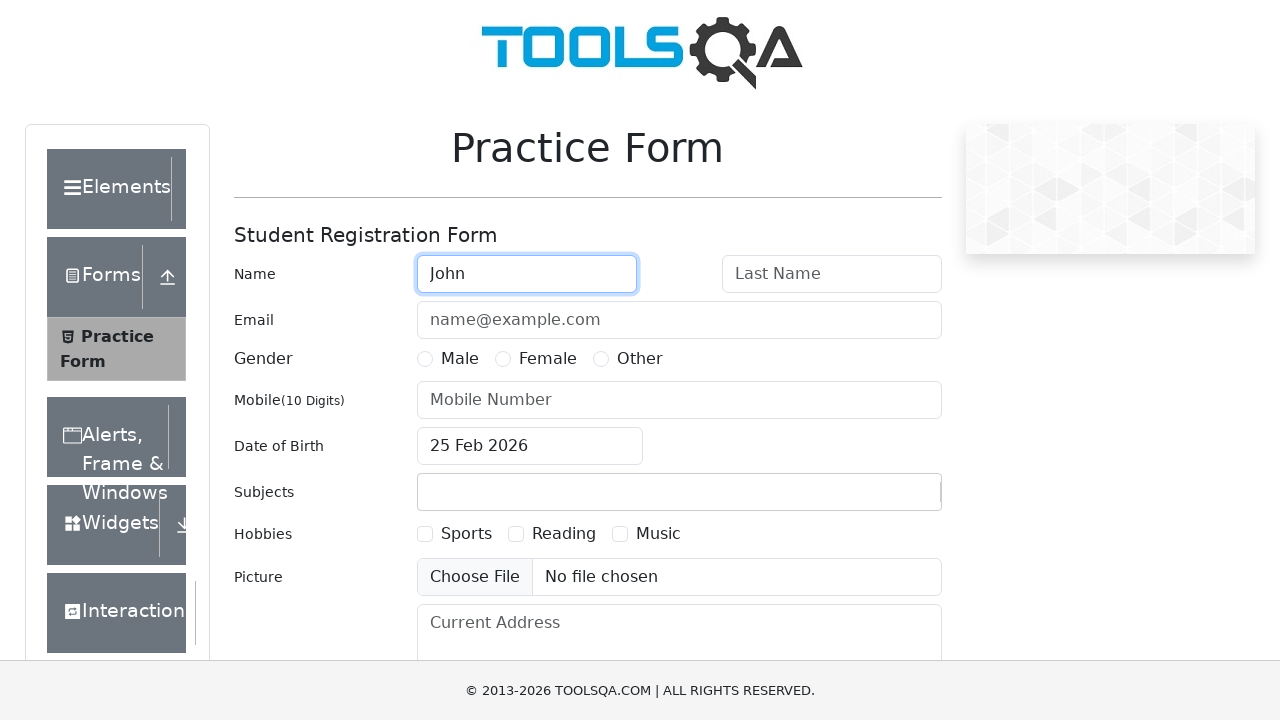

Filled last name field with 'Smith' on #lastName
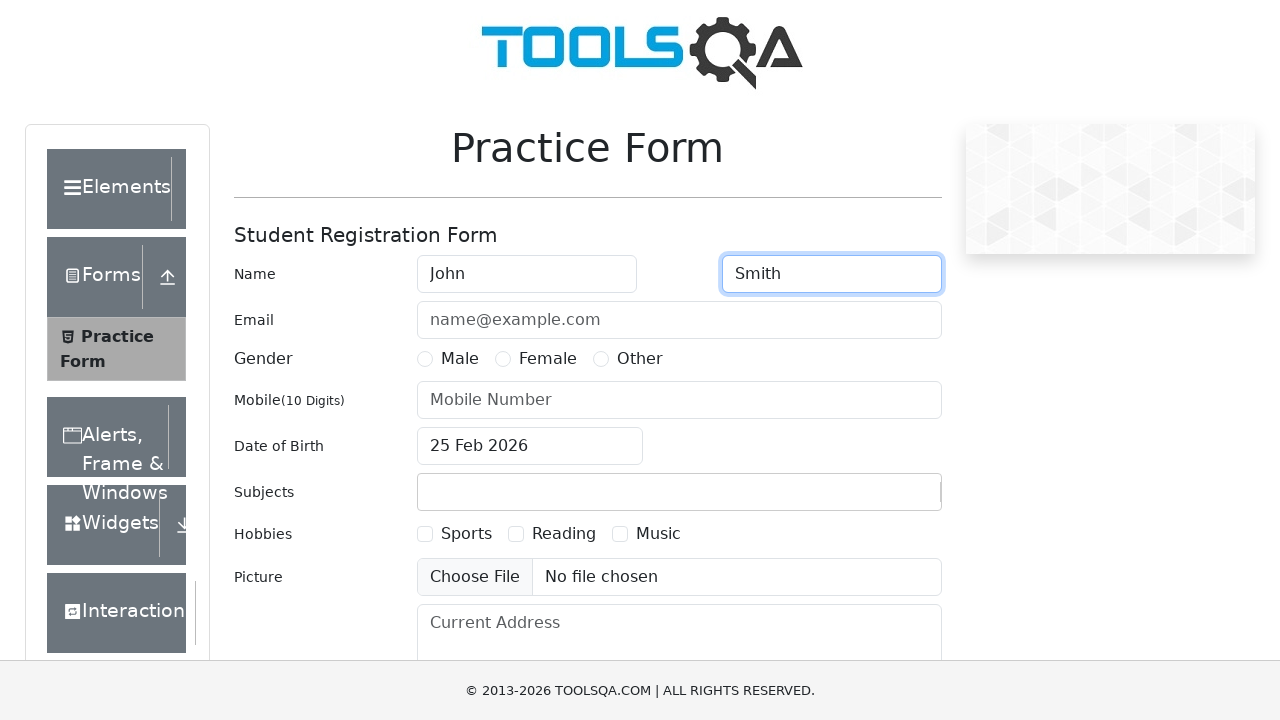

Cleared last name field on #lastName
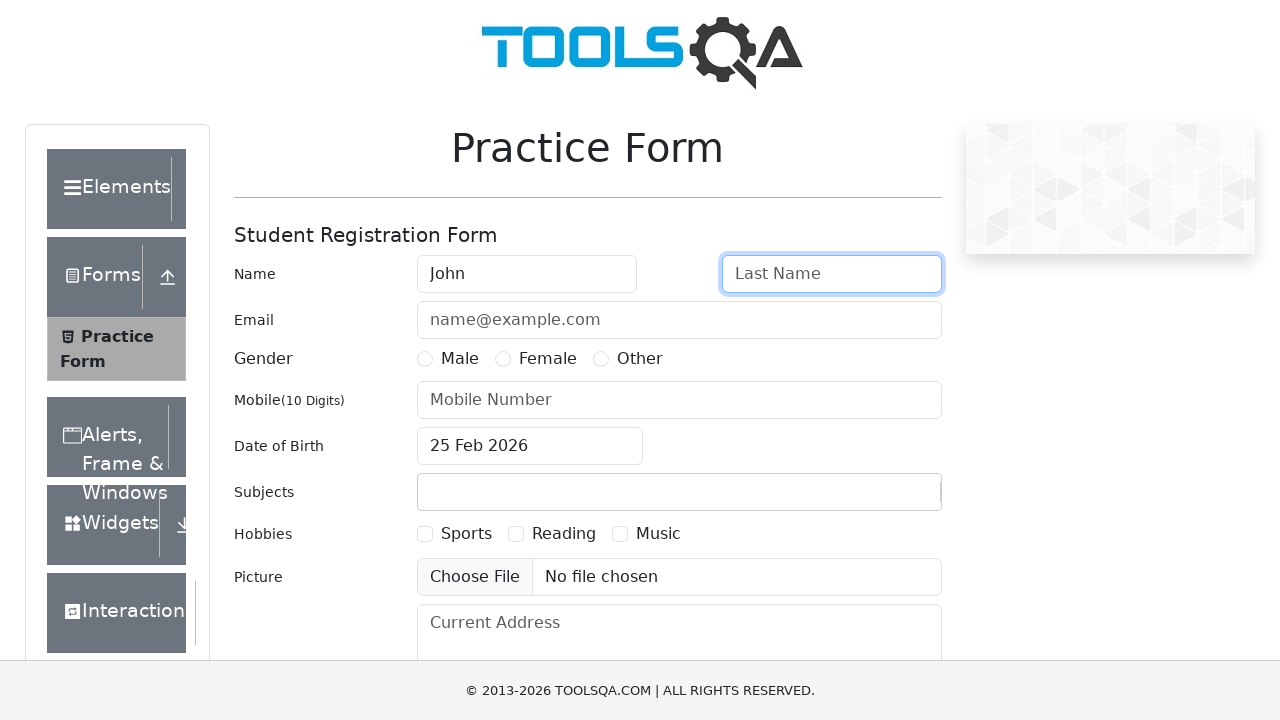

Filled last name field with 'Brown' on #lastName
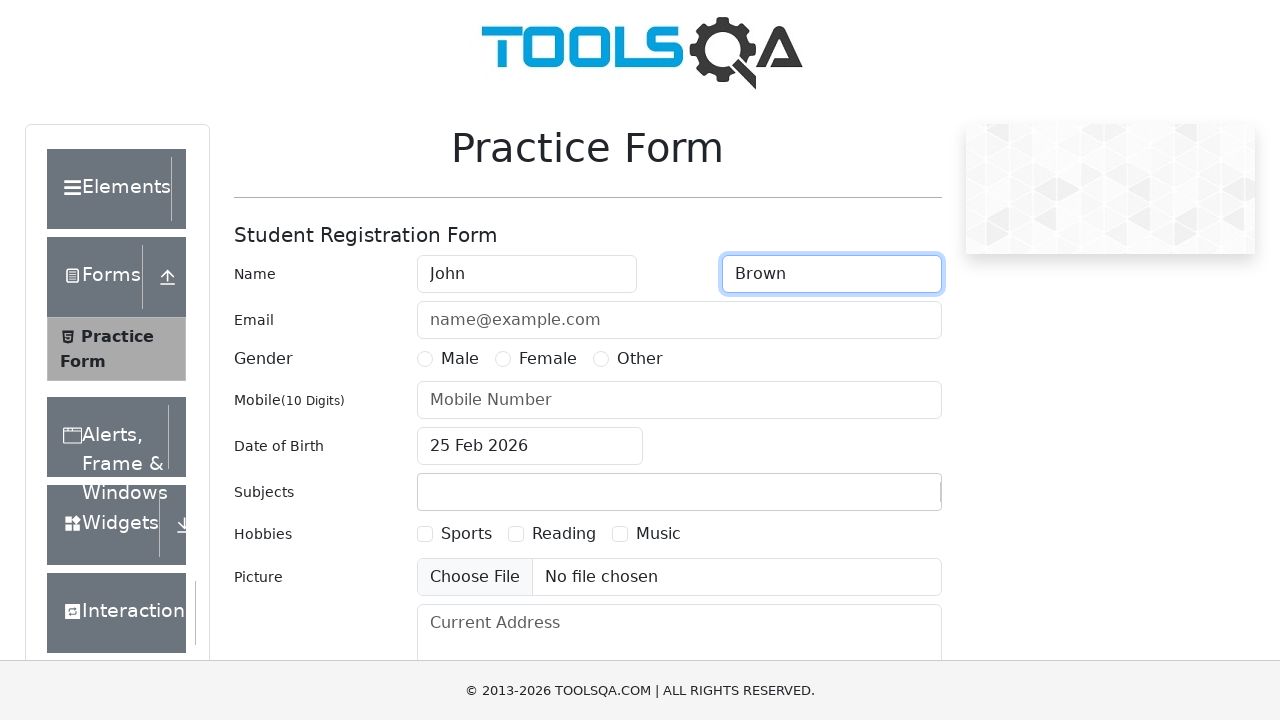

Appended 'Smith' to last name field (now 'BrownSmith') on #lastName
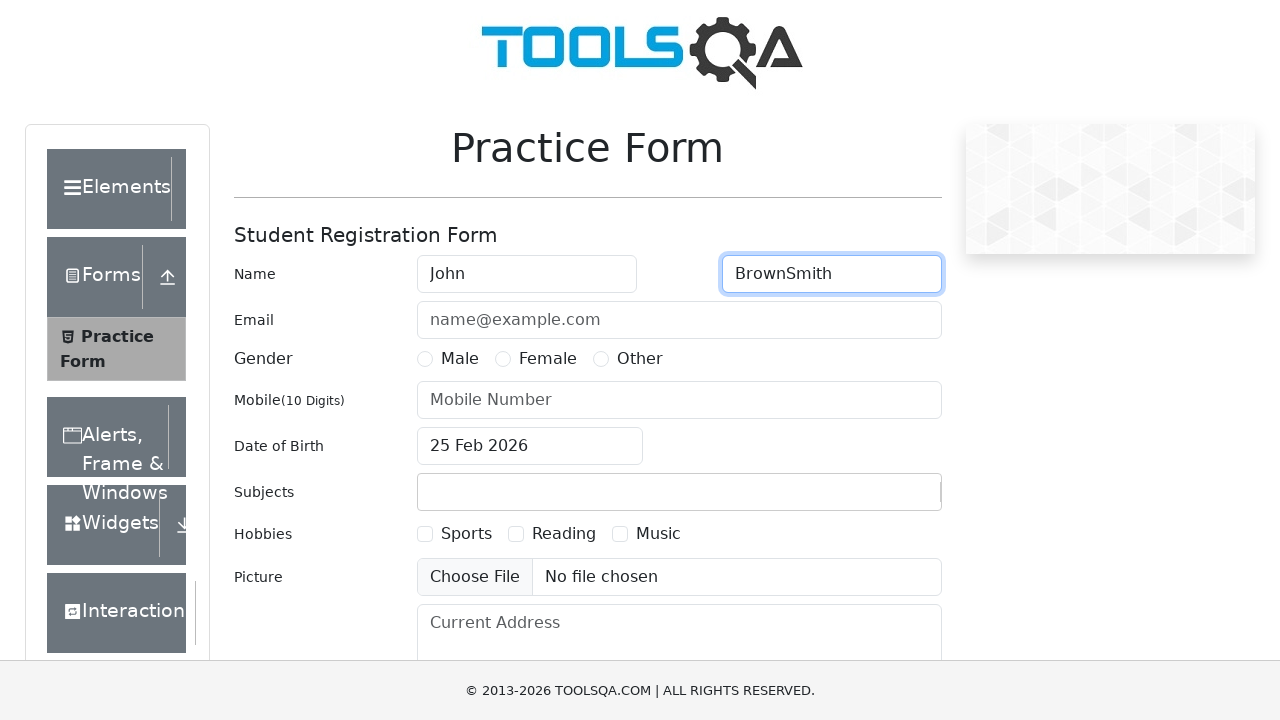

Selected Male gender radio button at (425, 359) on input[name='gender'][value='Male']
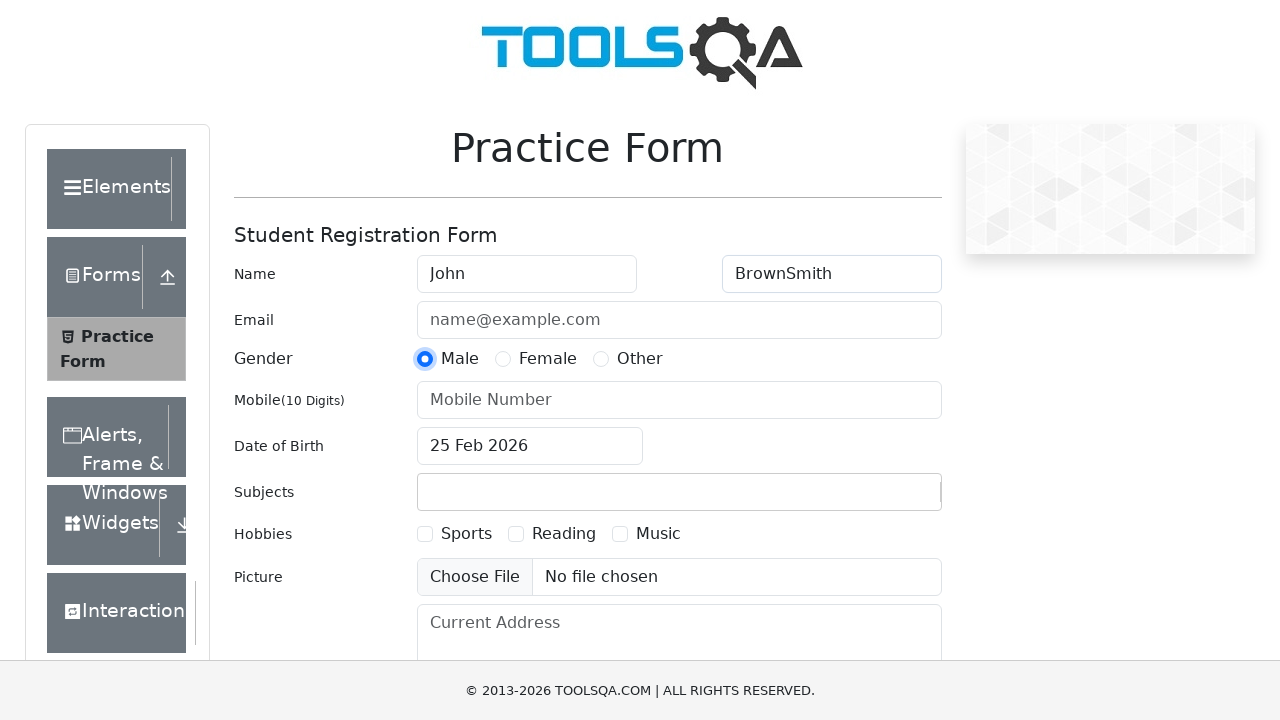

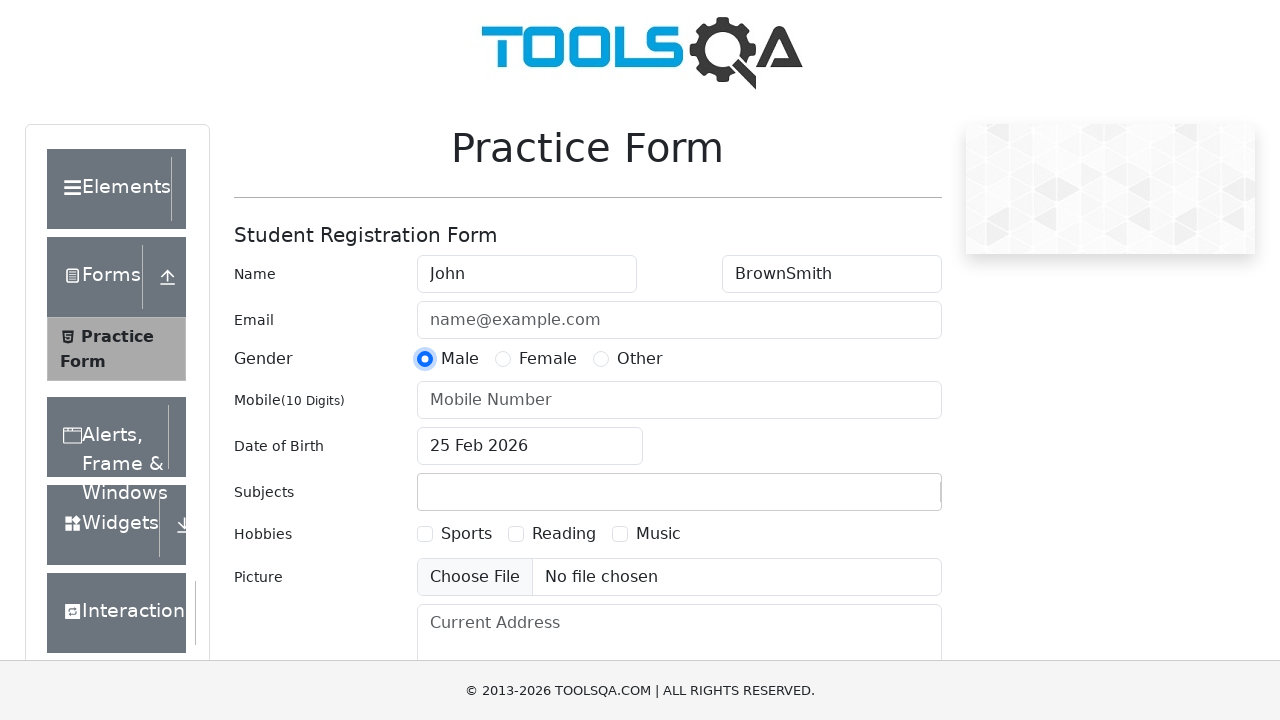